Tests adding todo items by creating two items and verifying they appear in the list

Starting URL: https://demo.playwright.dev/todomvc

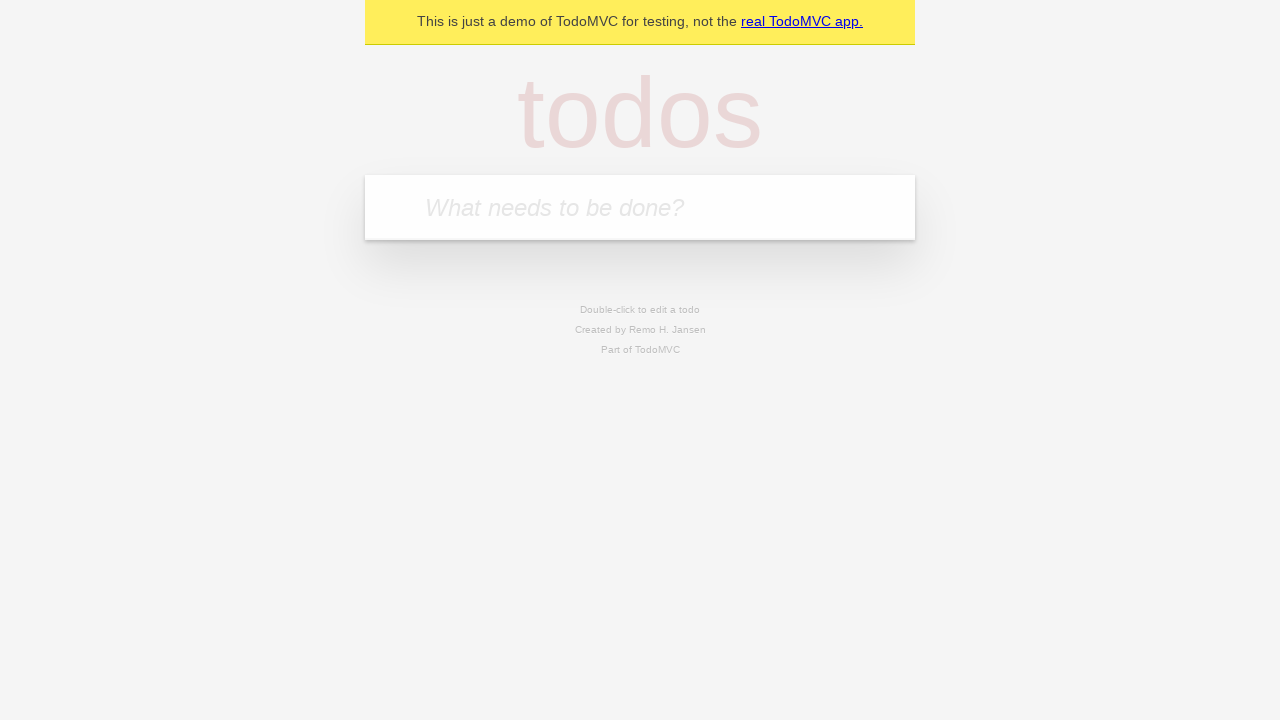

Filled todo input with 'buy some cheese' on internal:attr=[placeholder="What needs to be done?"i]
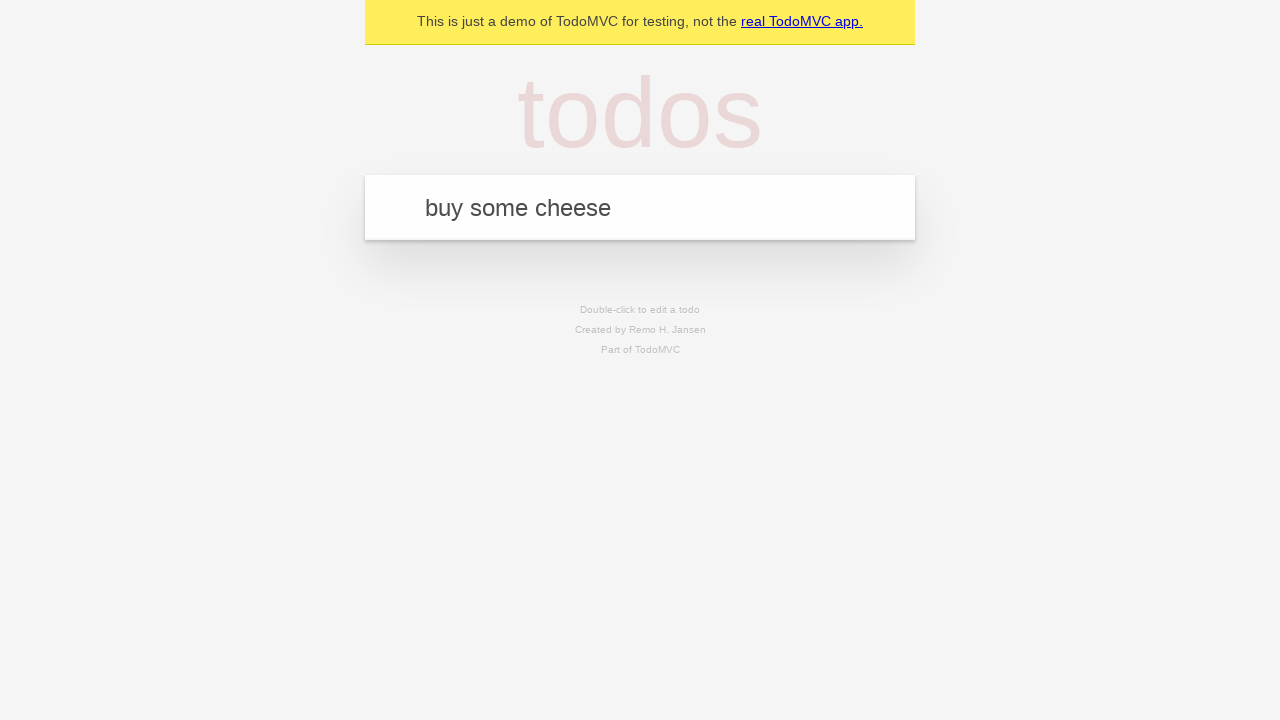

Pressed Enter to create first todo item on internal:attr=[placeholder="What needs to be done?"i]
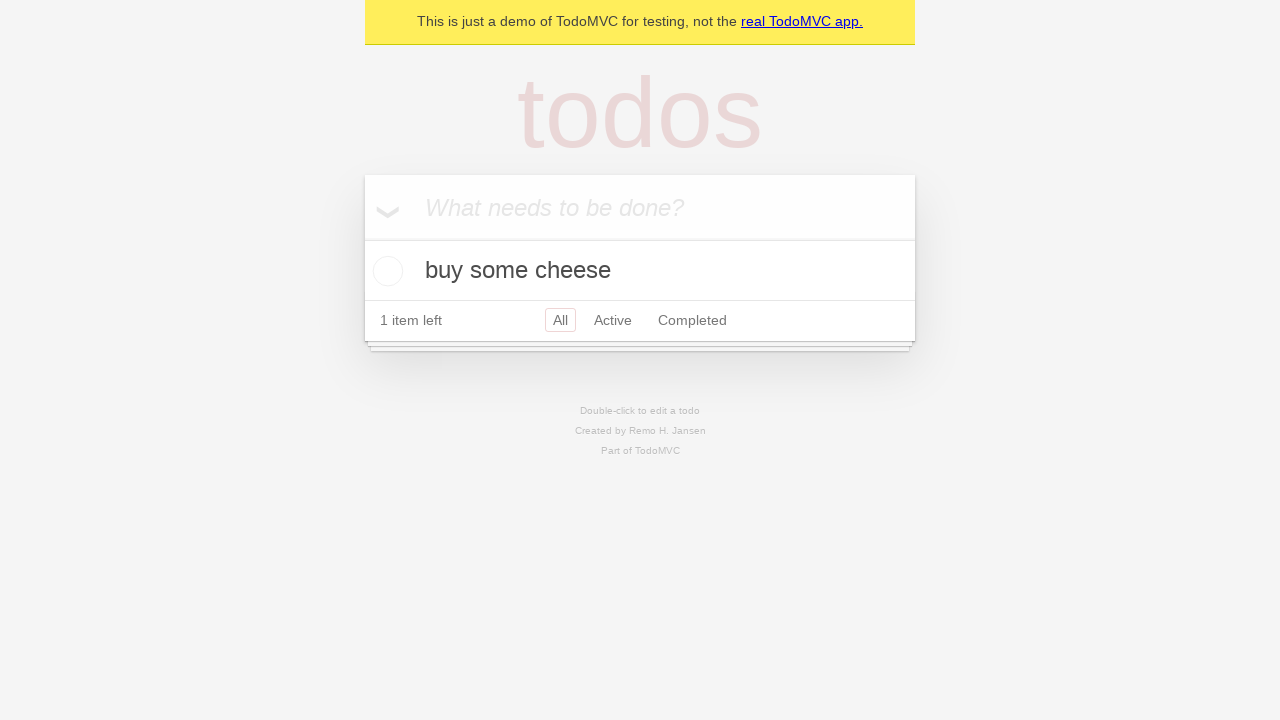

Verified first todo item appeared in list
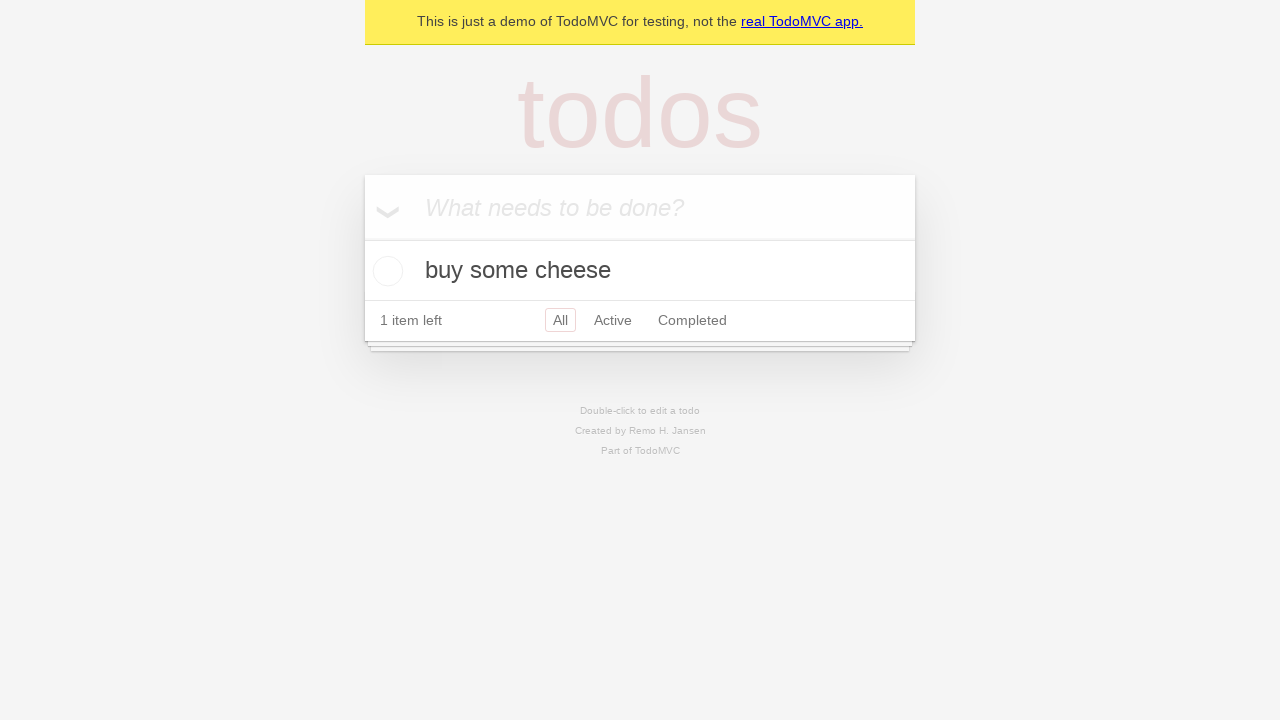

Filled todo input with 'feed the cat' on internal:attr=[placeholder="What needs to be done?"i]
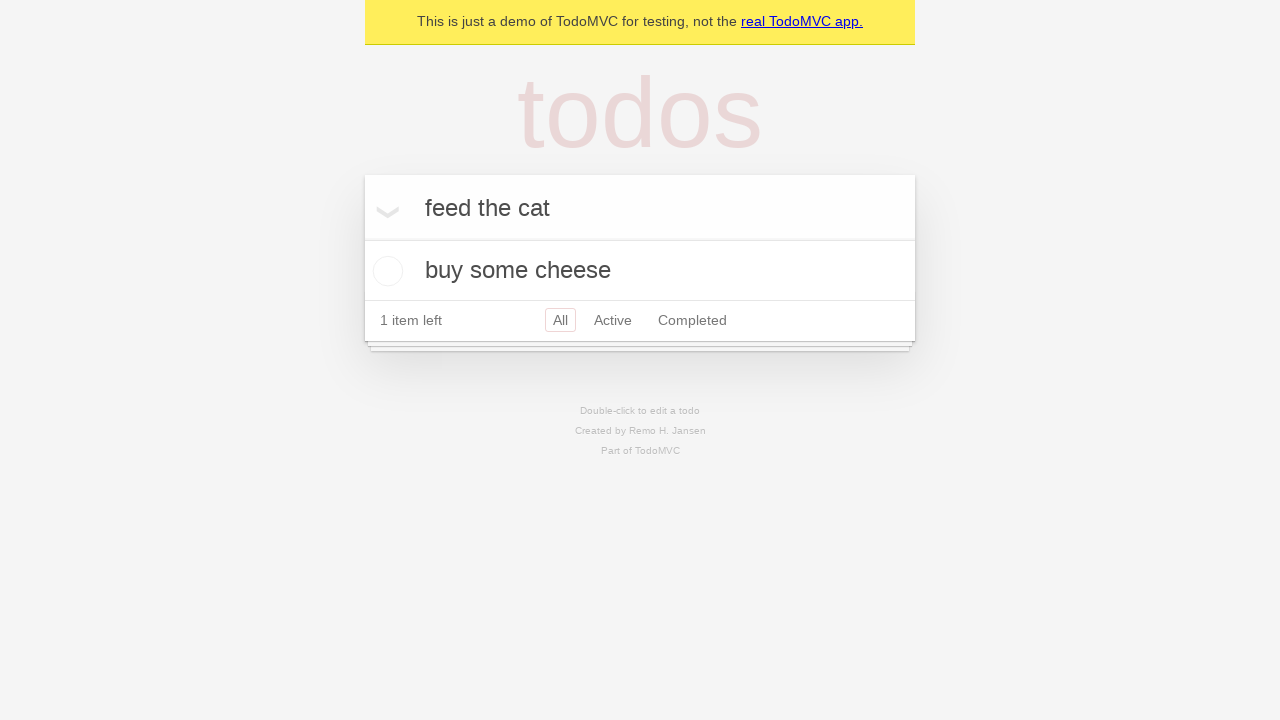

Pressed Enter to create second todo item on internal:attr=[placeholder="What needs to be done?"i]
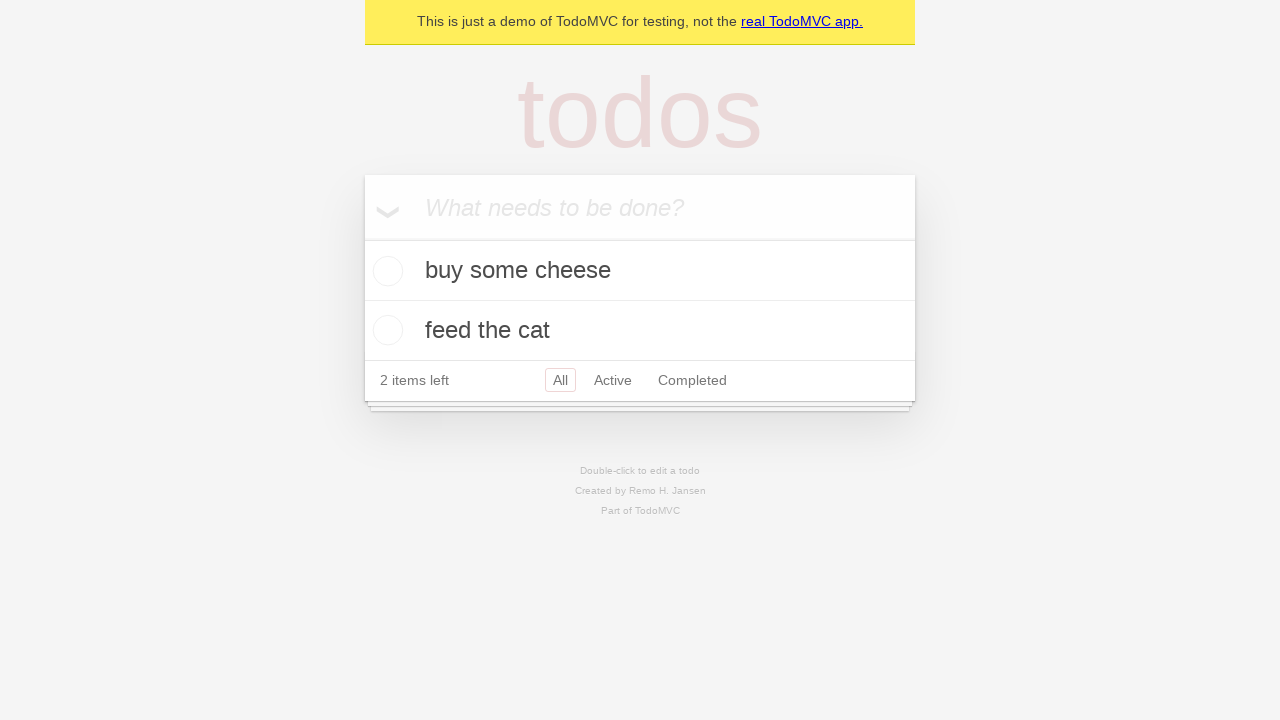

Verified both todo items appear in list
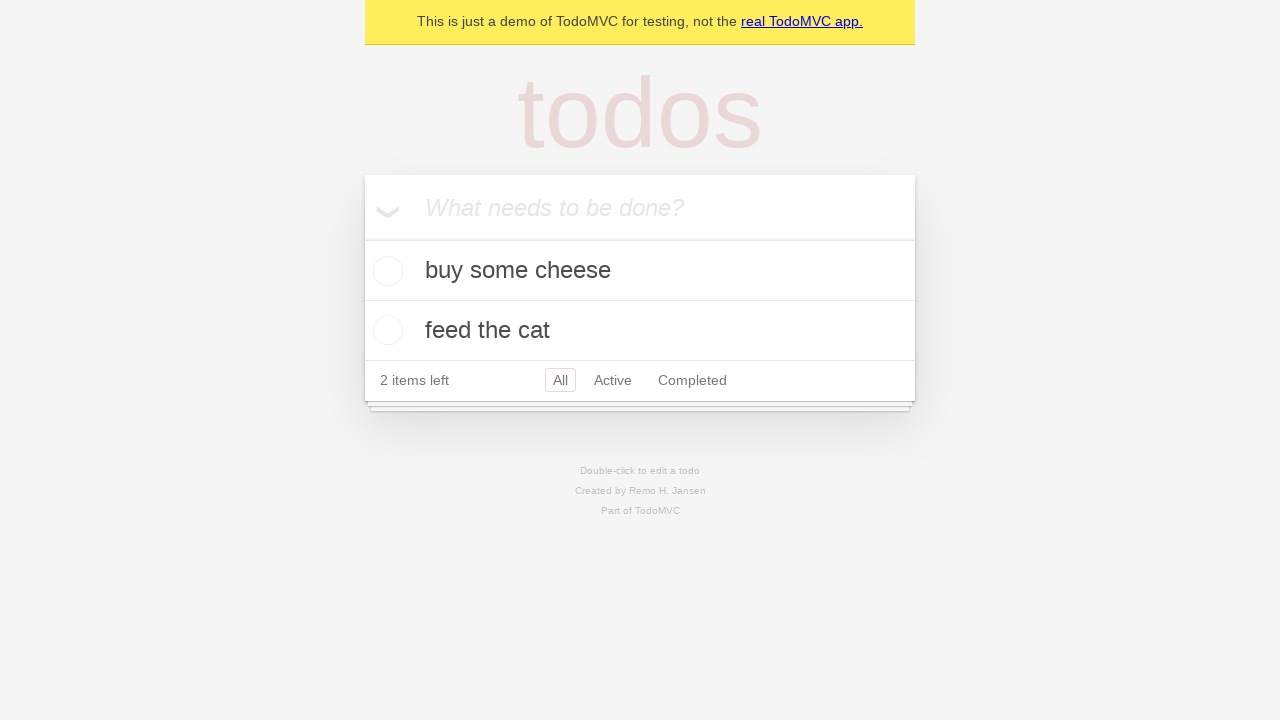

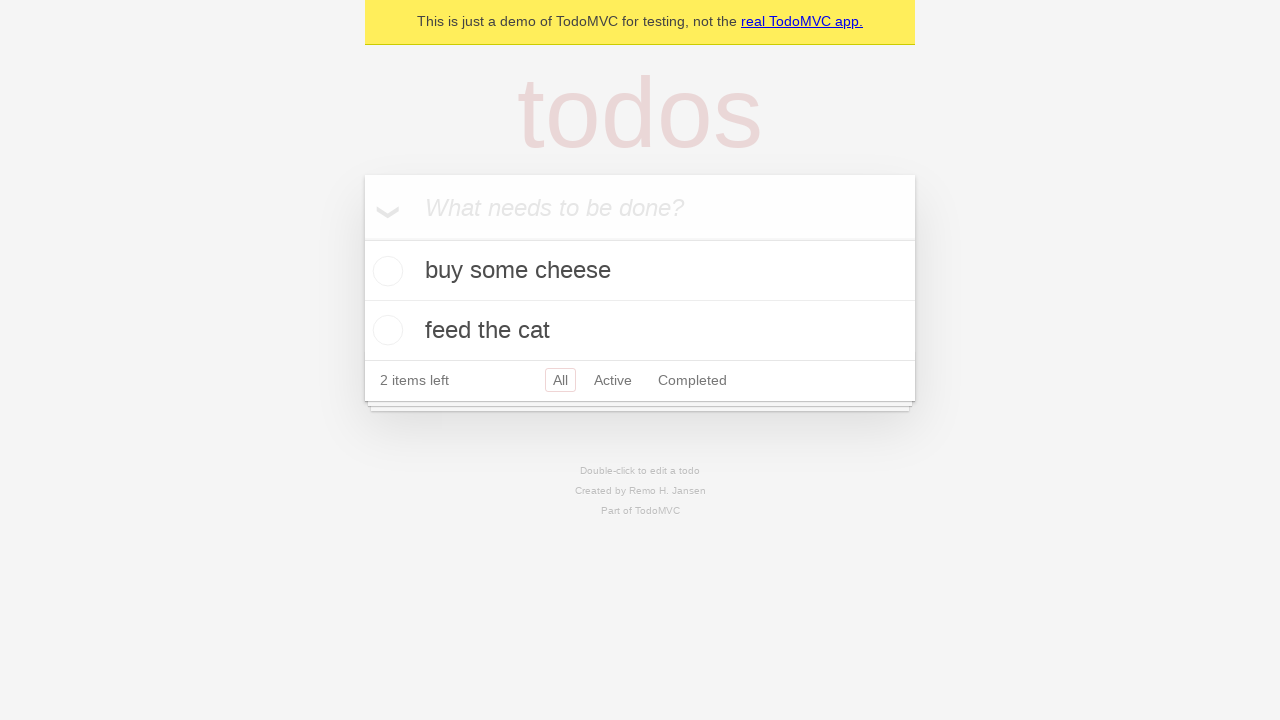